Opens a YouTube video page and waits for it to load

Starting URL: https://youtu.be/Z0GRob7lmb0

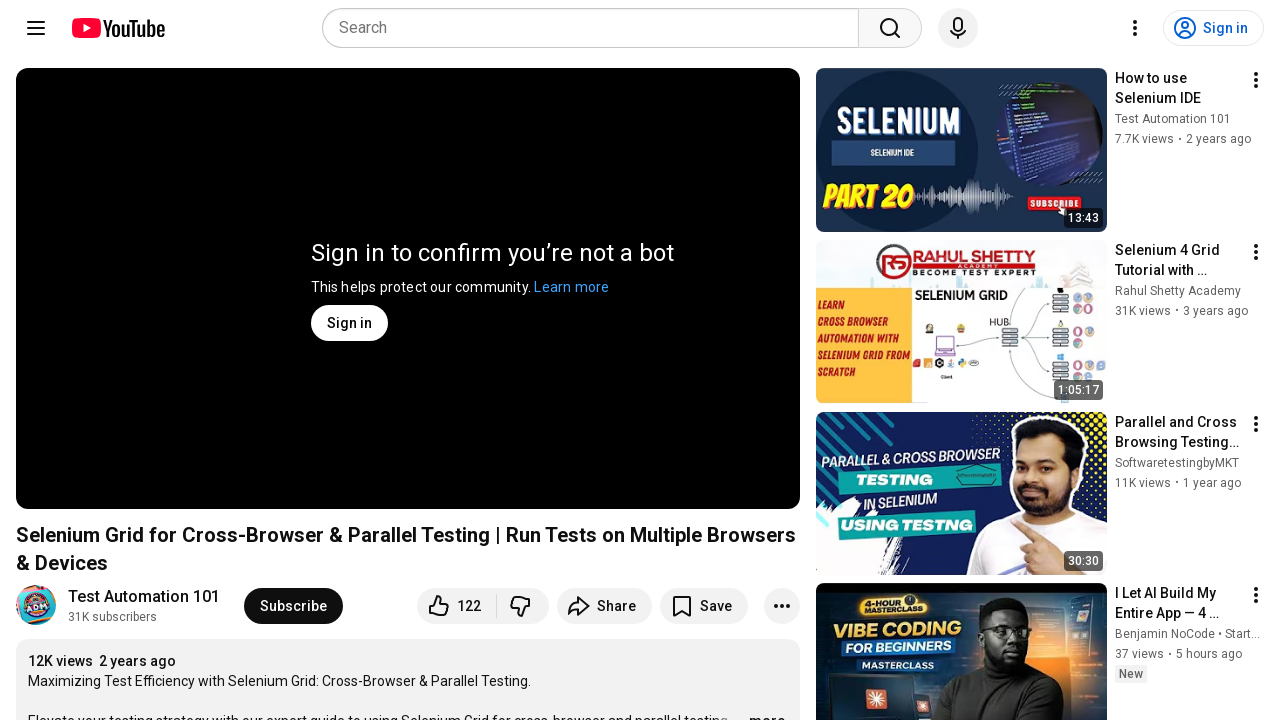

Navigated to YouTube video page
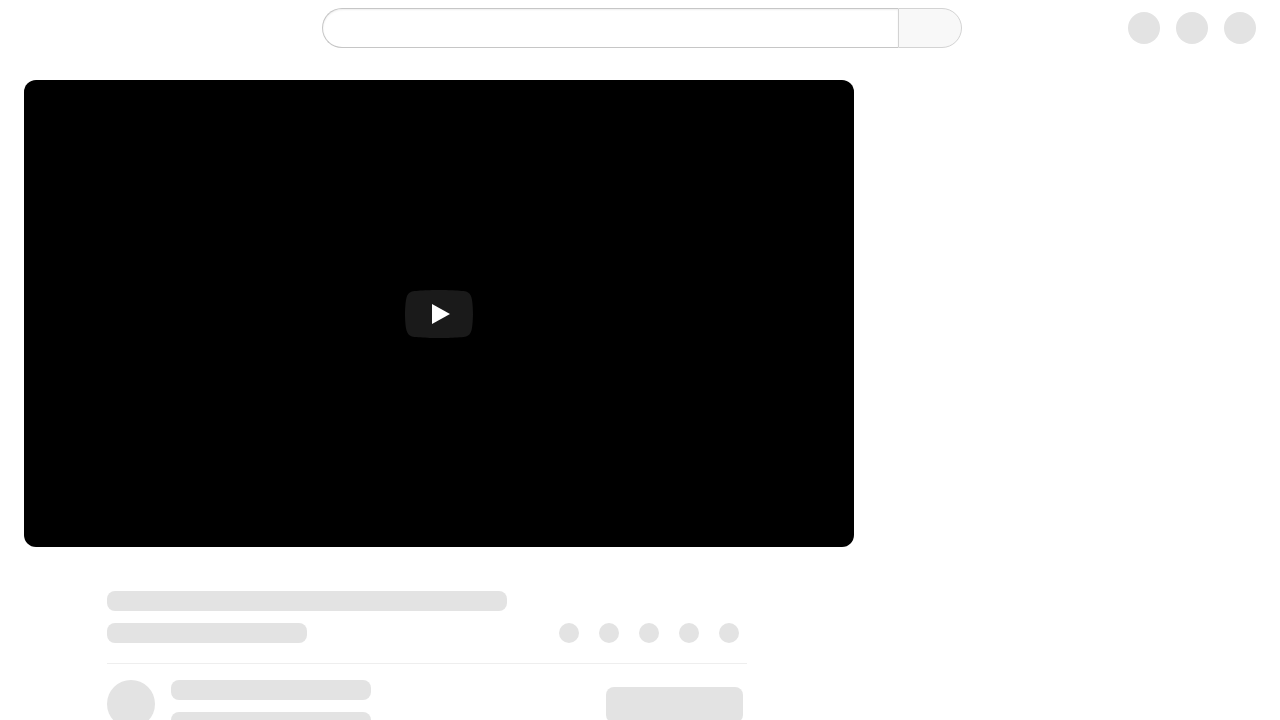

YouTube video page fully loaded and network idle
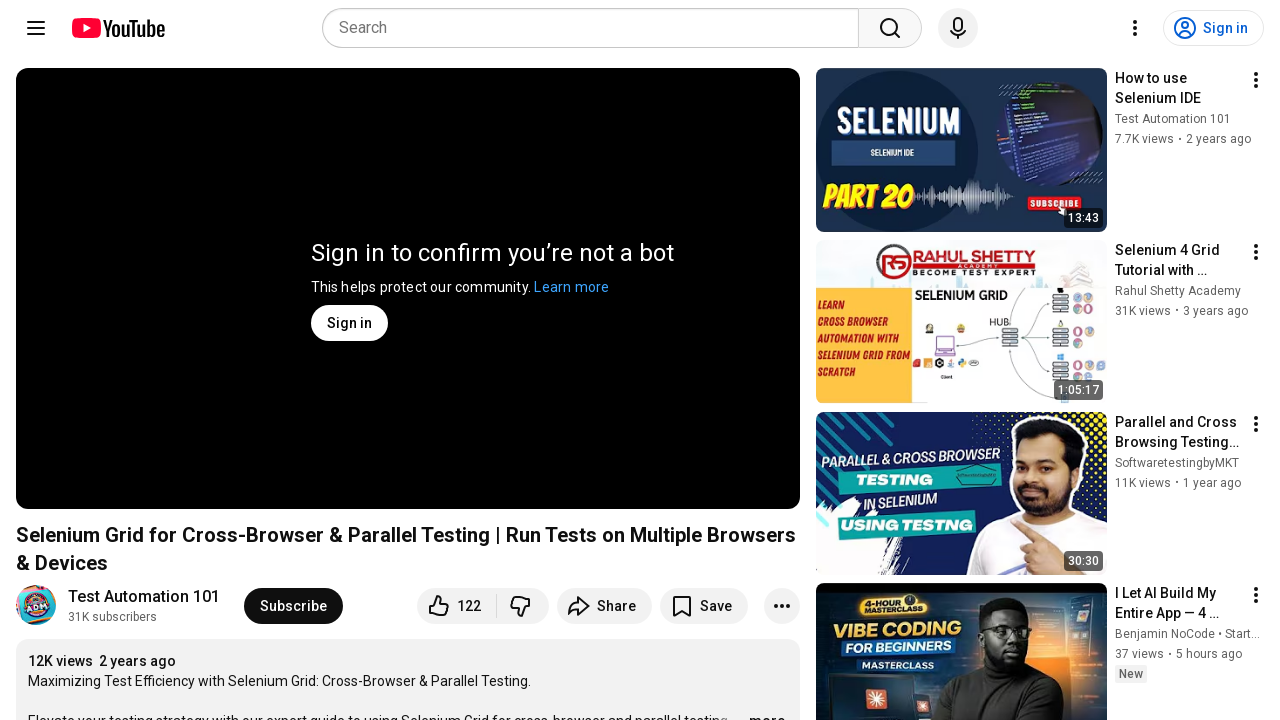

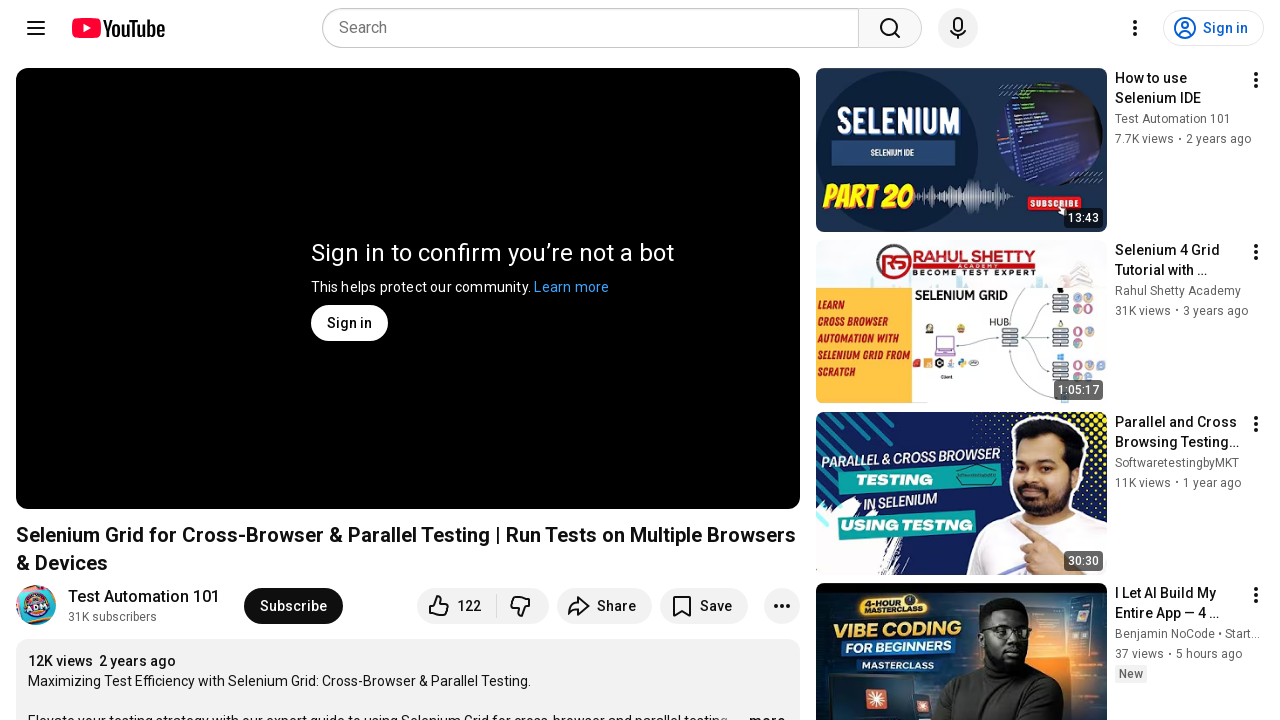